Fills out and submits a form with first name, last name, and email fields

Starting URL: https://secure-retreat-92358.herokuapp.com/

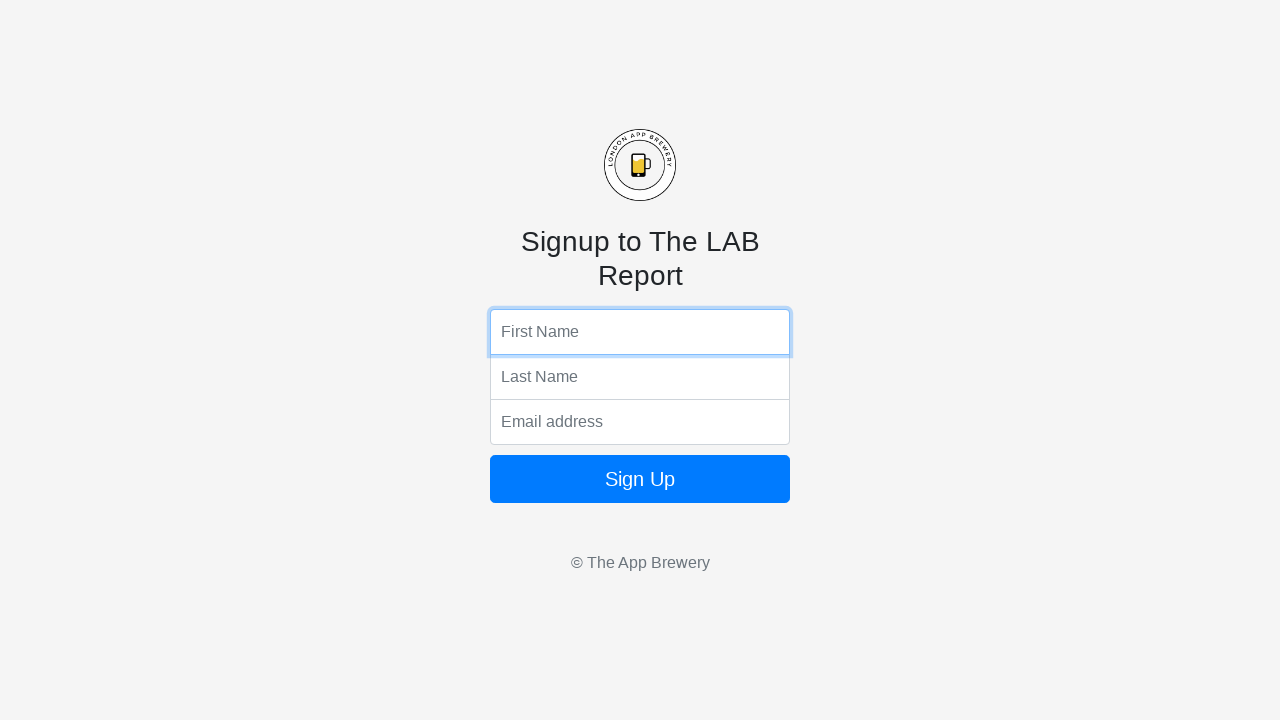

Filled first name field with 'Diego' on input[name='fName']
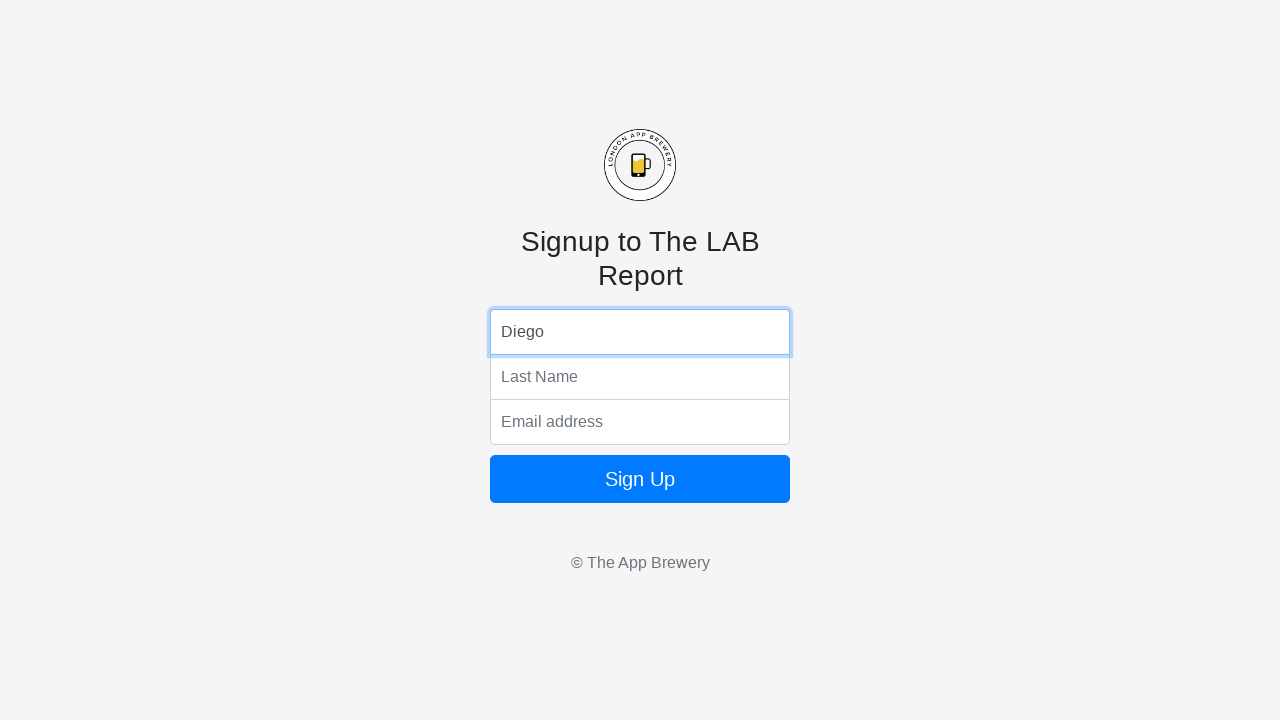

Filled last name field with 'Fernandez' on input[name='lName']
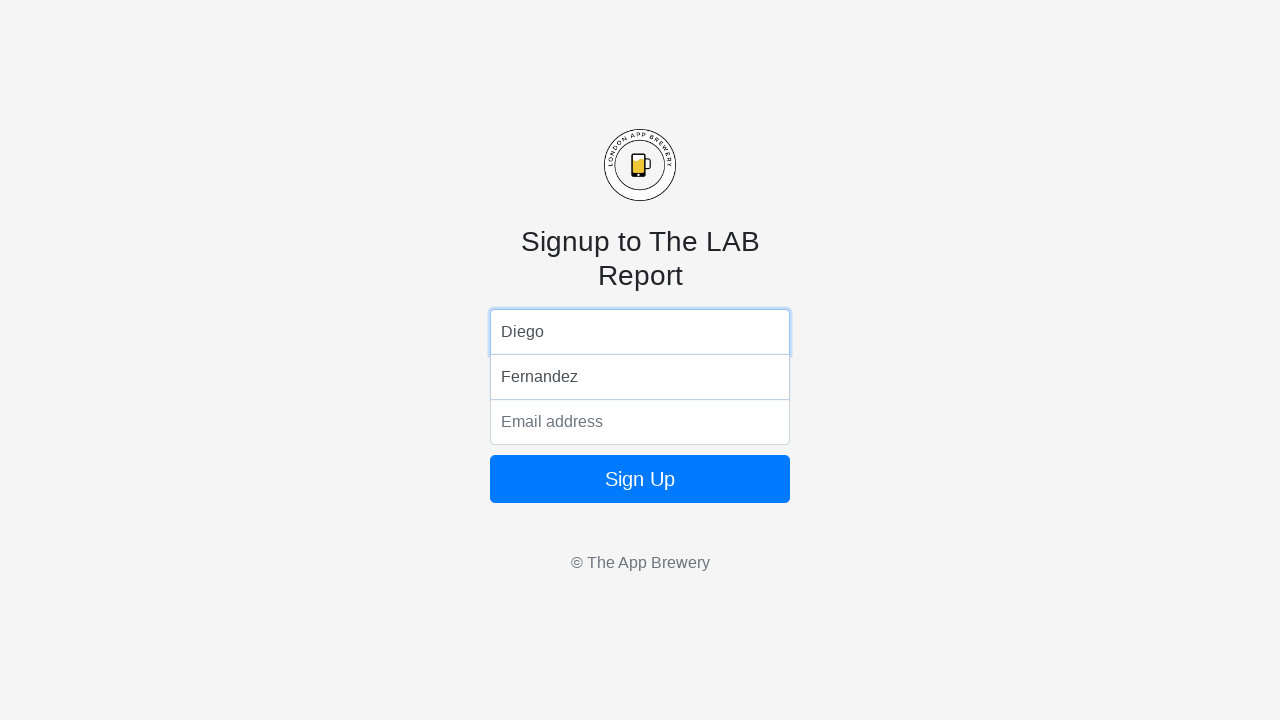

Filled email field with 'diegofernandez@gmail.com' on input[name='email']
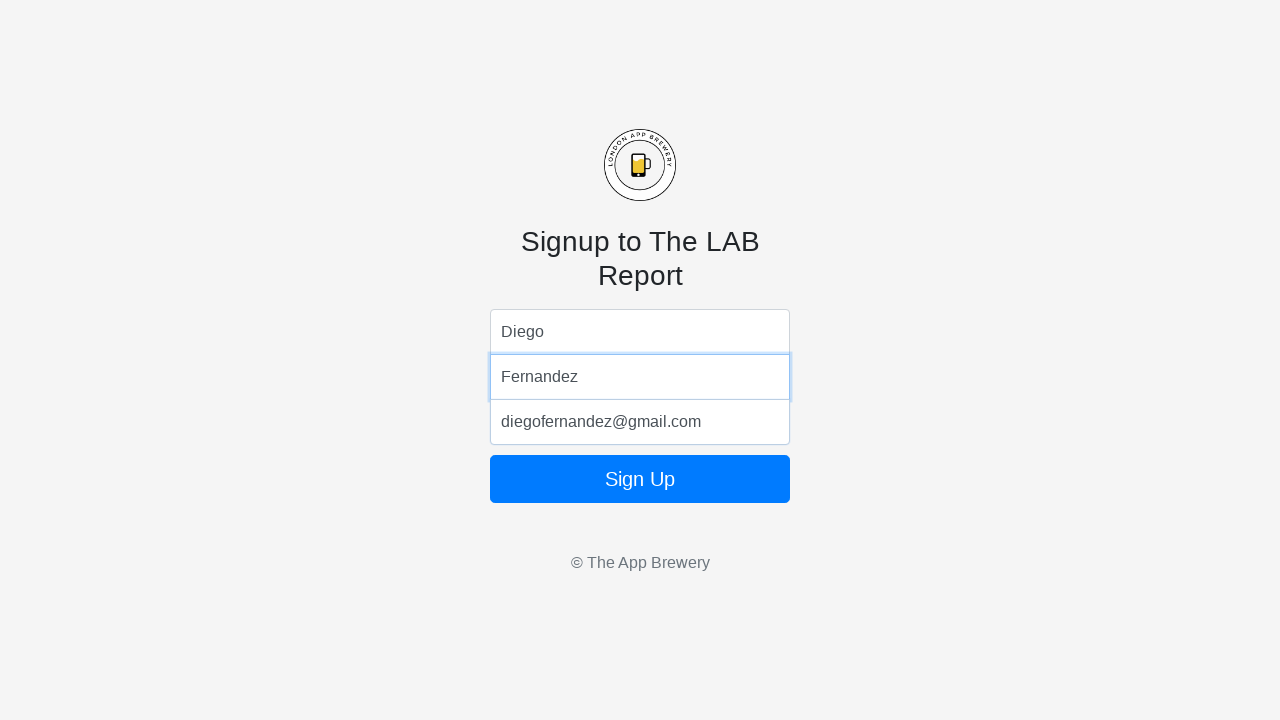

Clicked form submit button at (640, 479) on form button
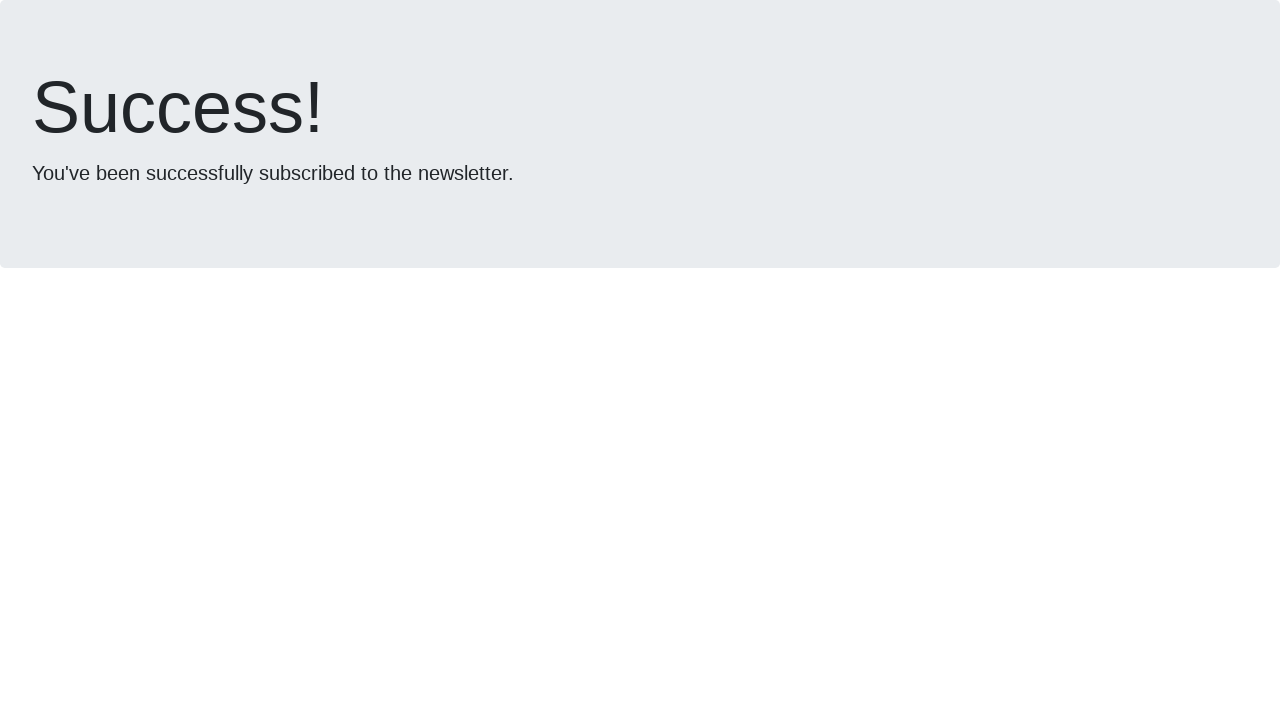

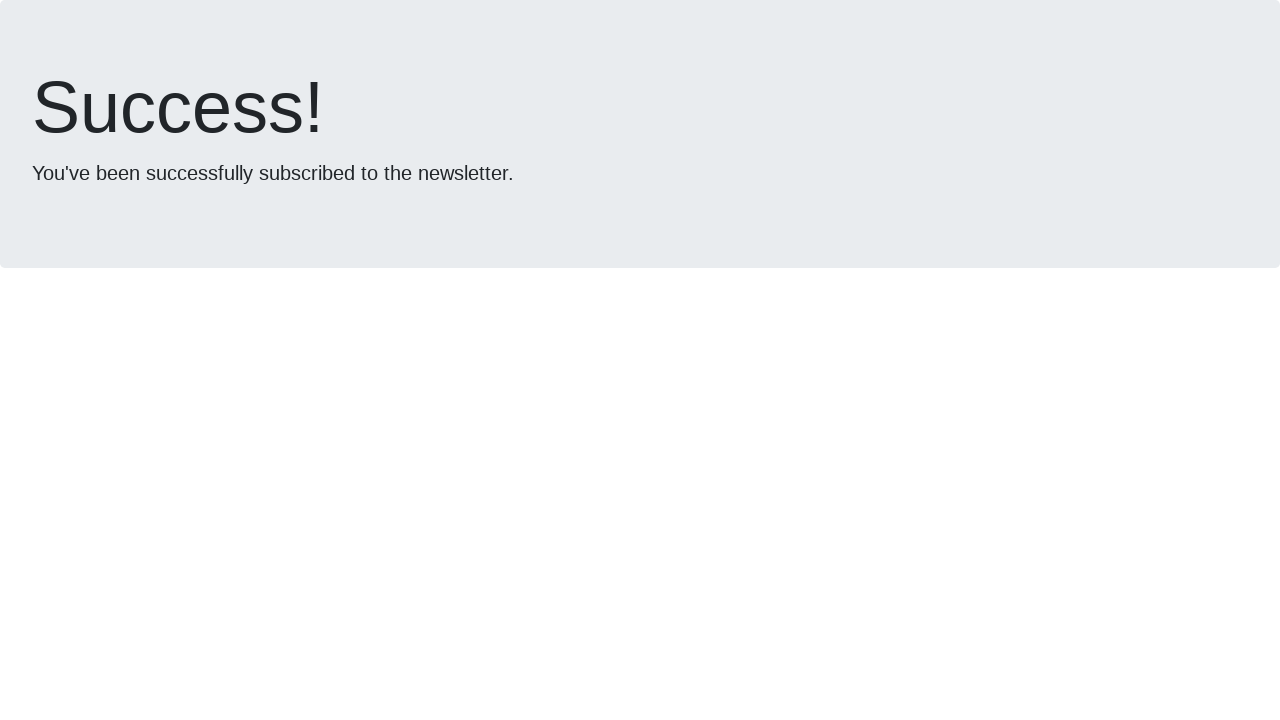